Tests e-commerce flow by searching for products, adding Cashews to cart, and proceeding through checkout to place an order

Starting URL: https://rahulshettyacademy.com/seleniumPractise/#/

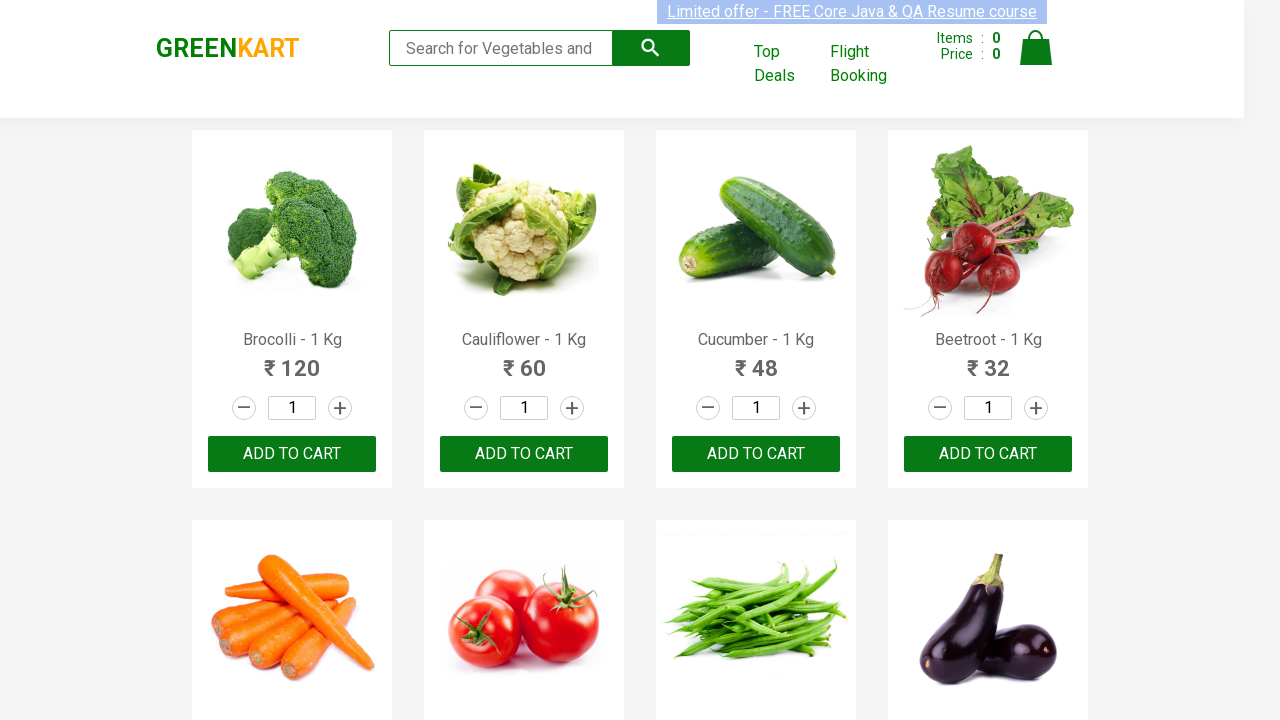

Typed 'ca' in search box to find products on .search-keyword
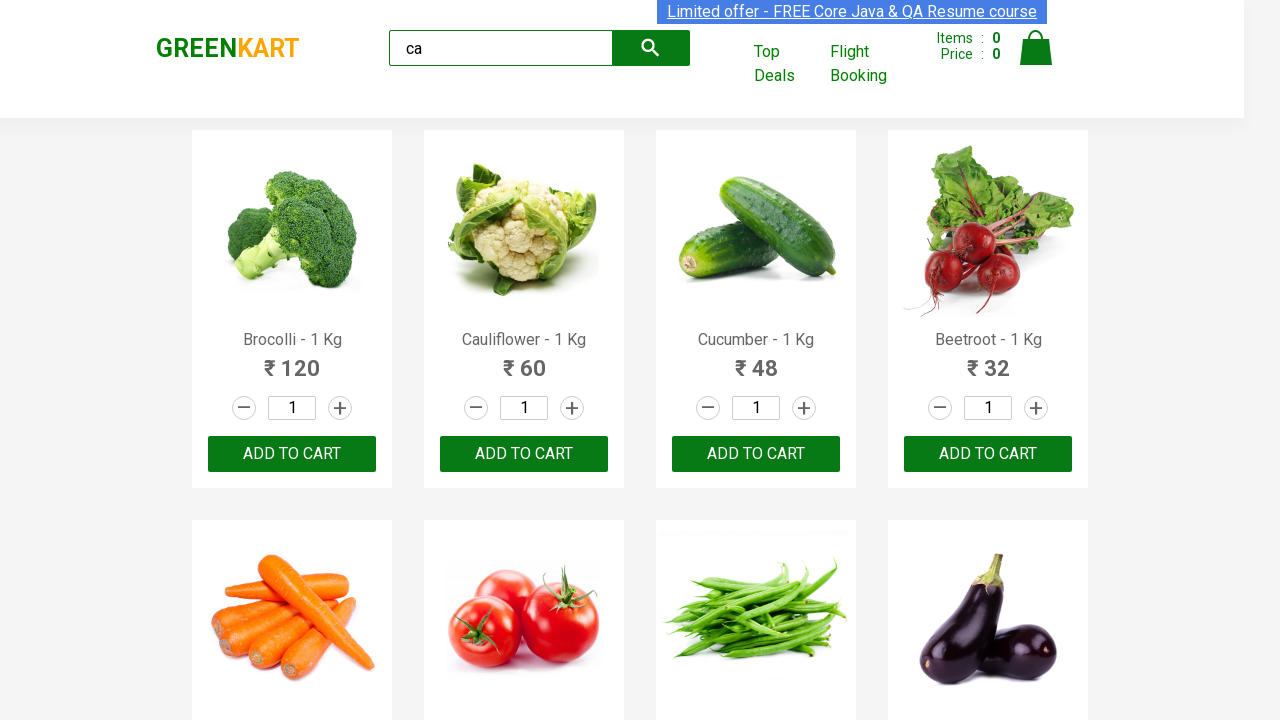

Waited for products to load
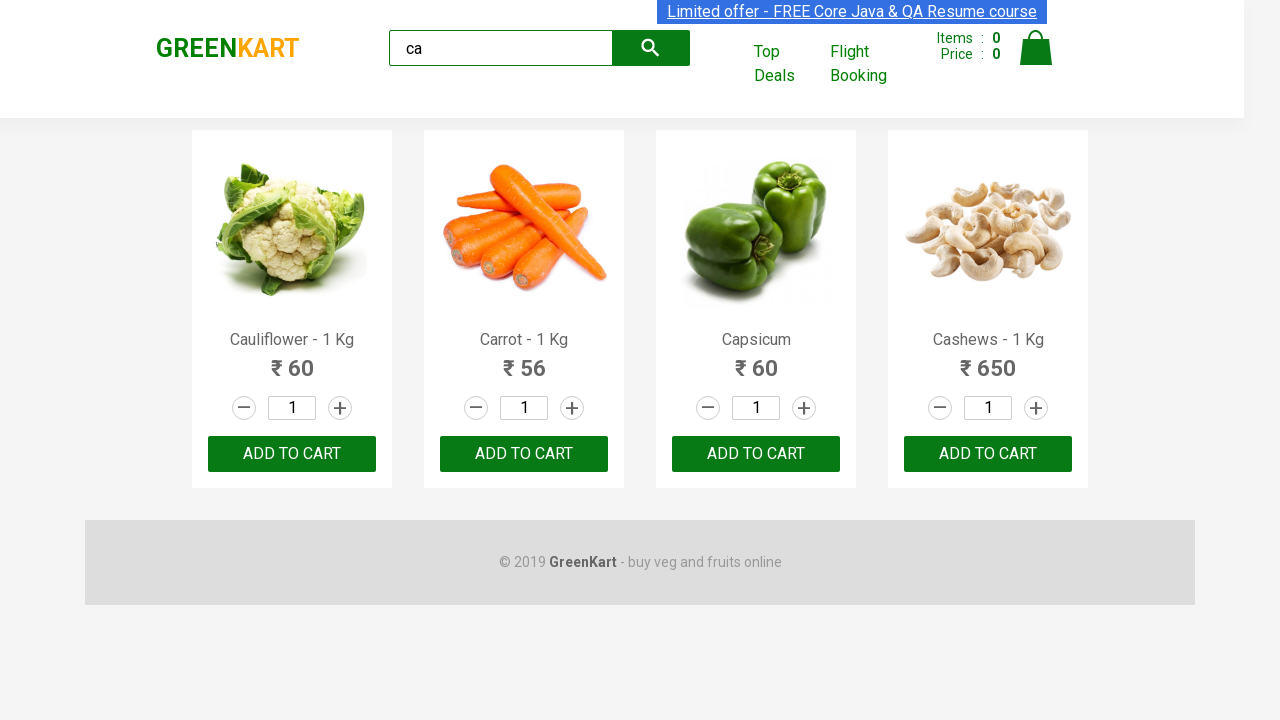

Located all product elements on the page
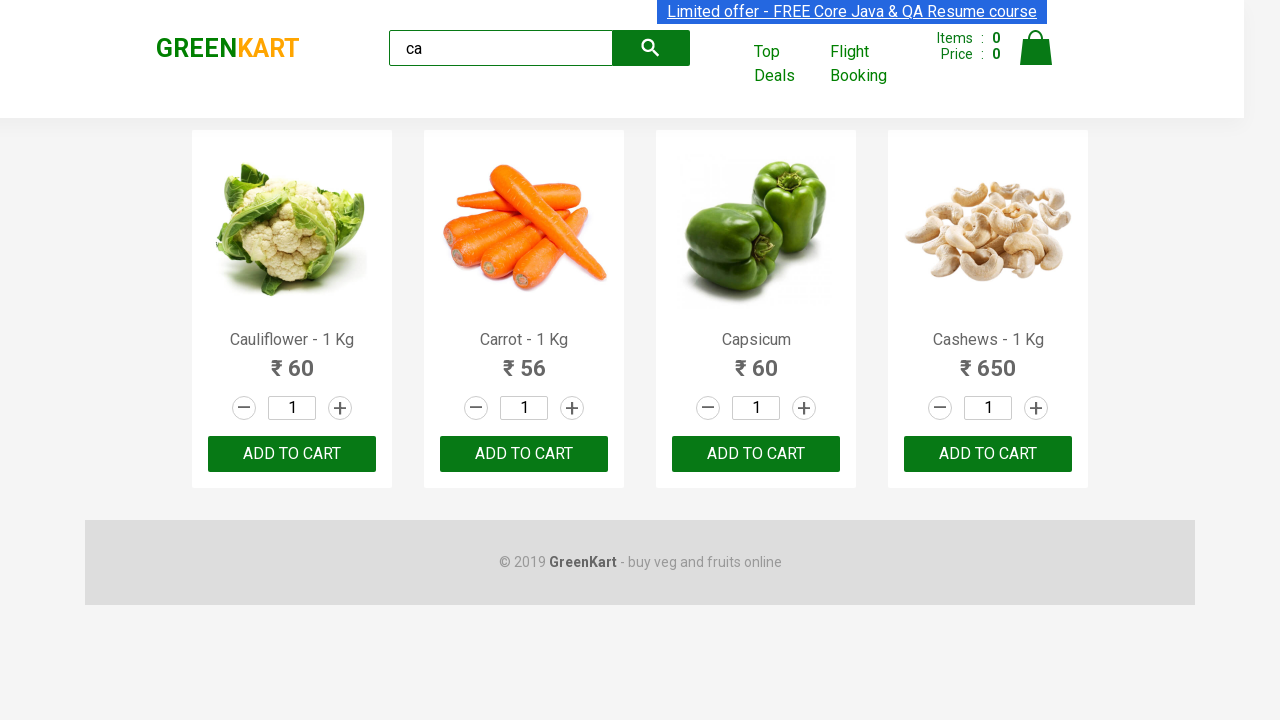

Retrieved product name: Cauliflower - 1 Kg
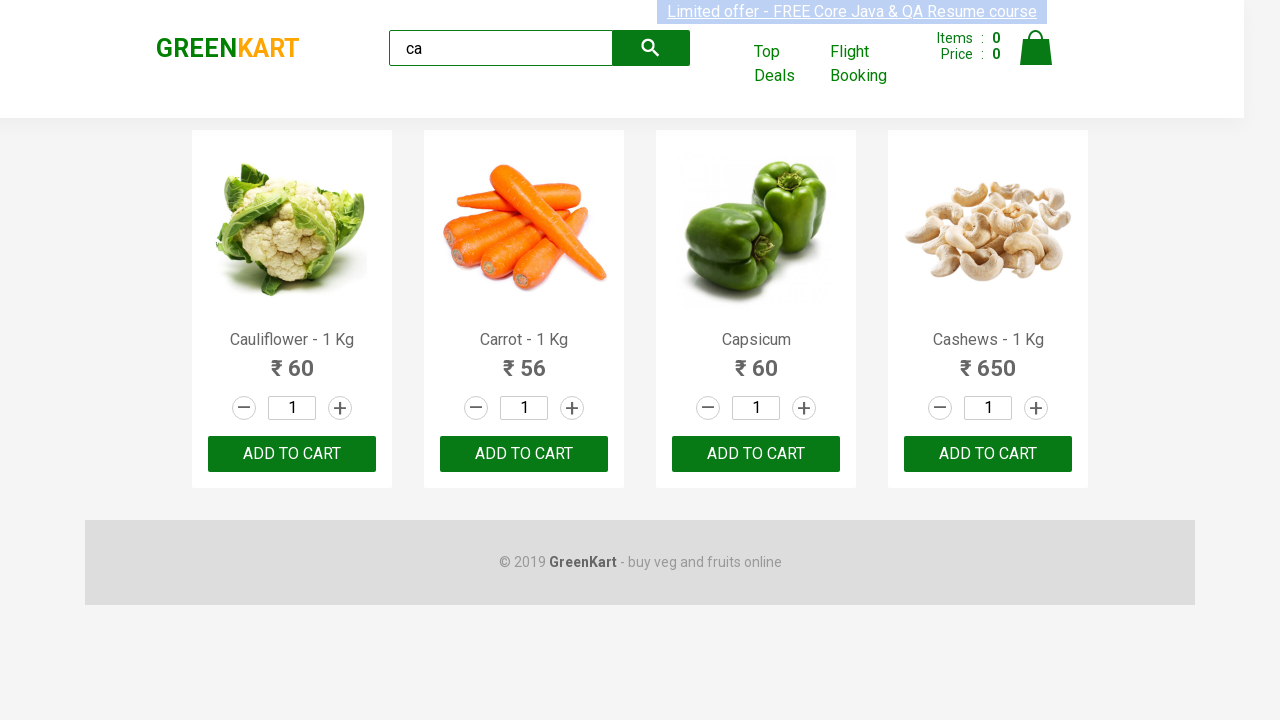

Retrieved product name: Carrot - 1 Kg
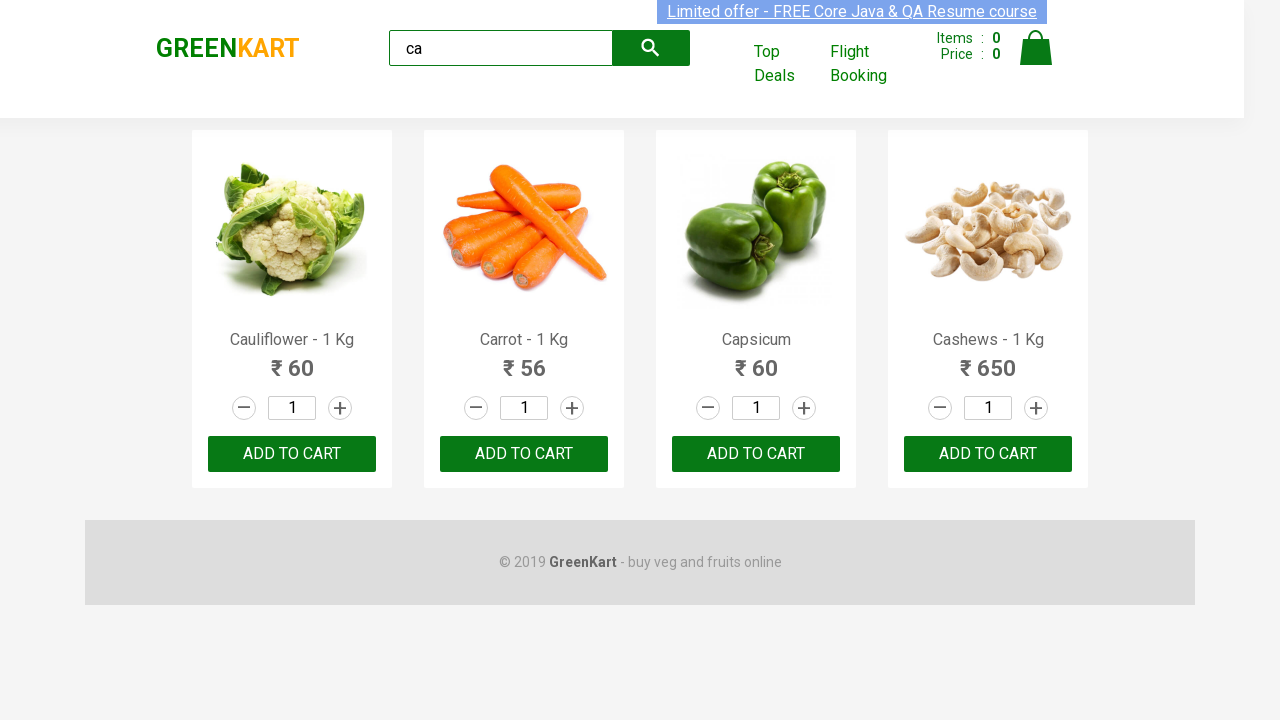

Retrieved product name: Capsicum
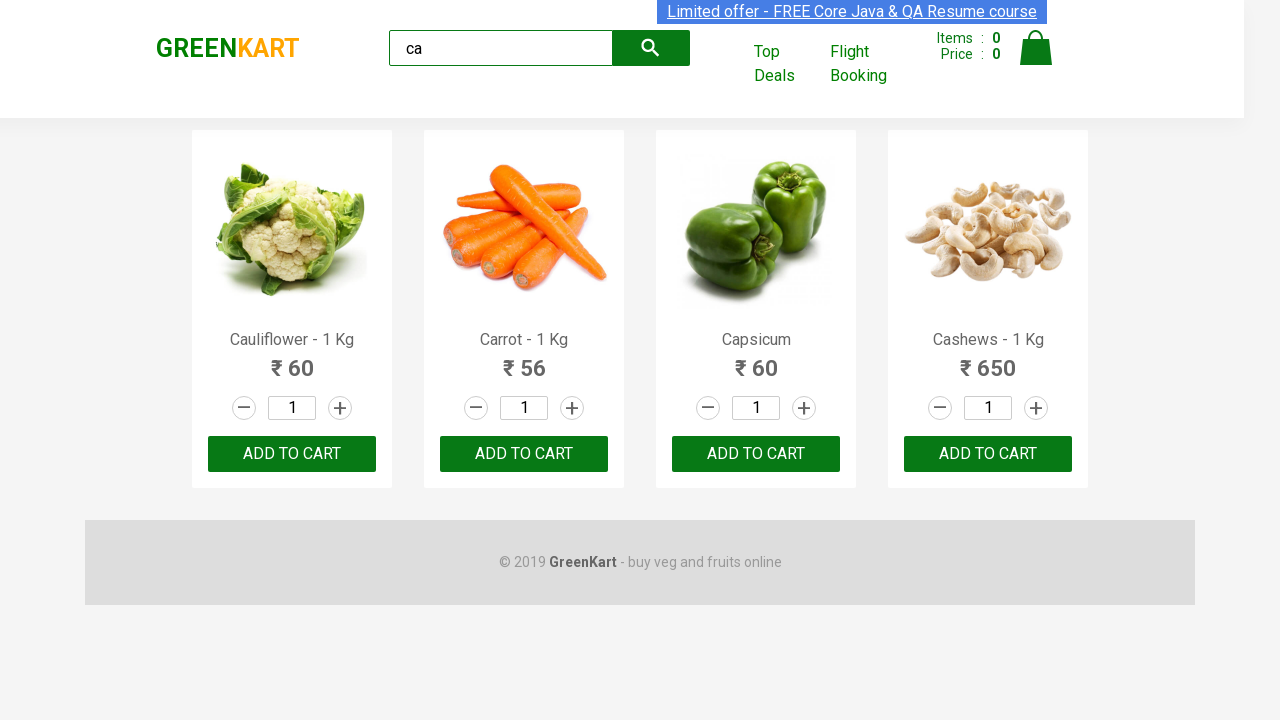

Retrieved product name: Cashews - 1 Kg
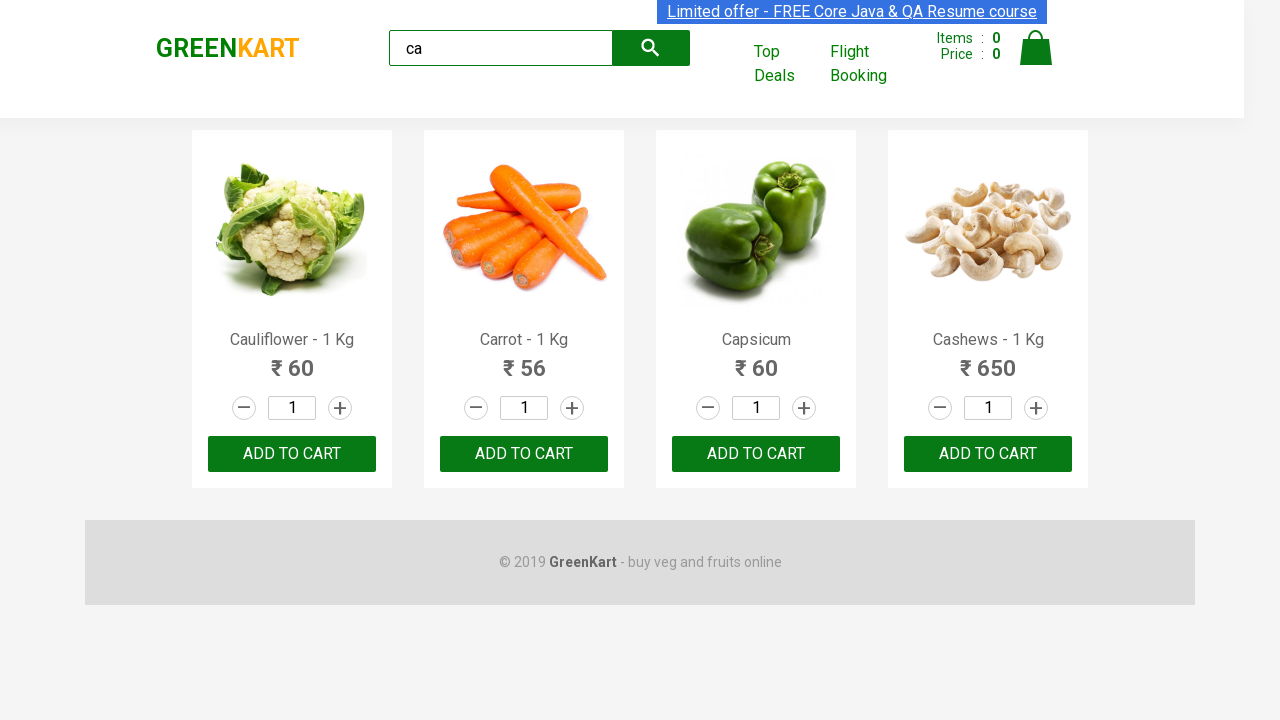

Clicked Add to Cart button for Cashews product at (988, 454) on .products .product >> nth=3 >> button
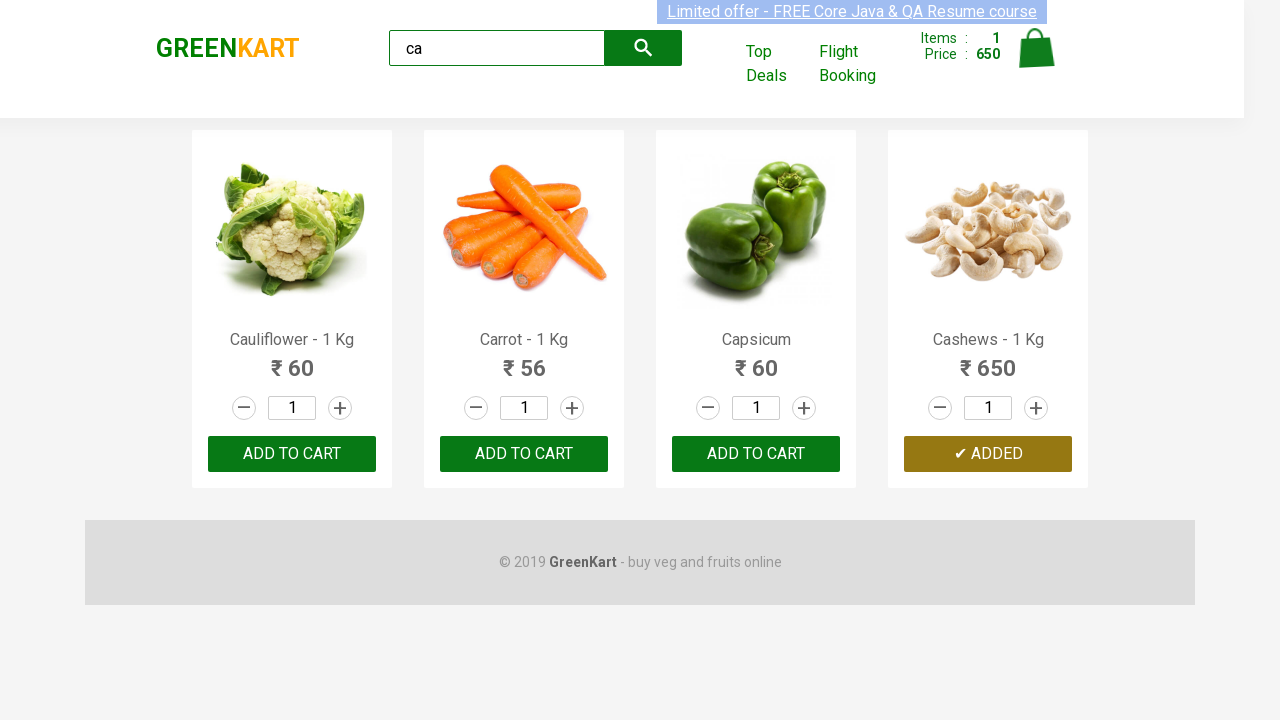

Clicked on cart icon to open cart at (1036, 48) on .cart-icon > img
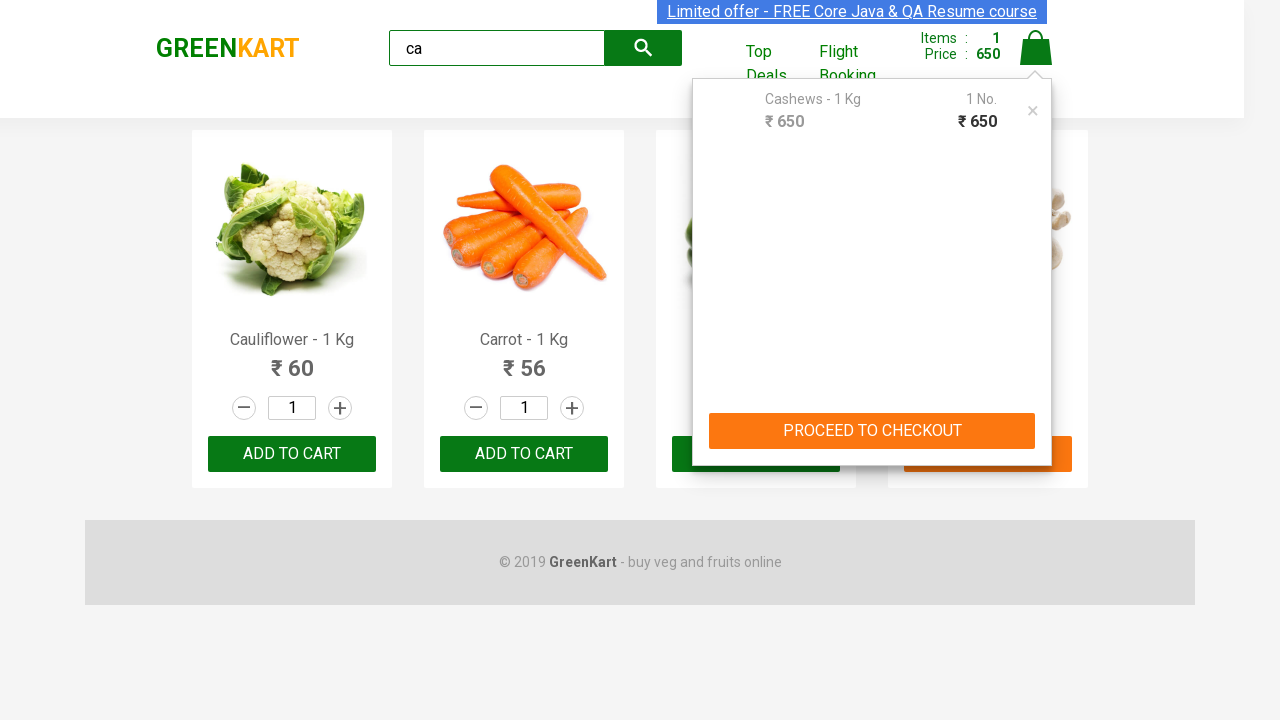

Clicked 'PROCEED TO CHECKOUT' button at (872, 431) on text=PROCEED TO CHECKOUT
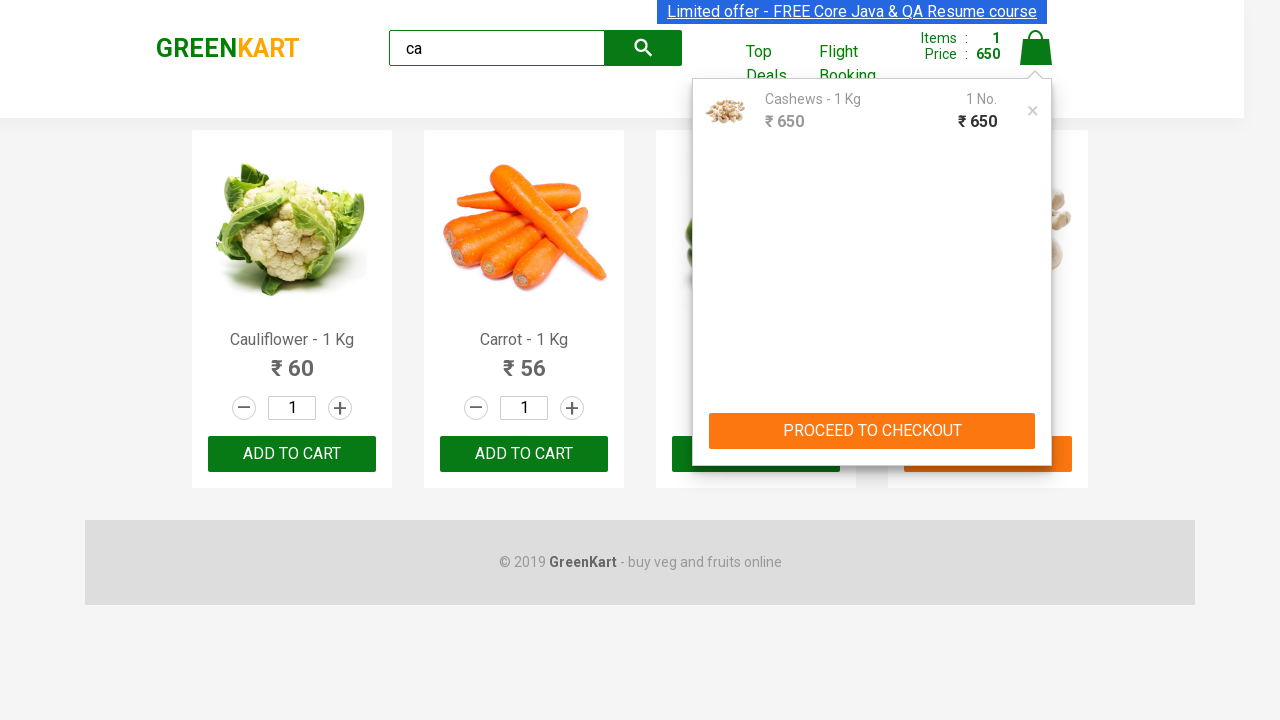

Clicked 'Place Order' button to complete purchase at (1036, 420) on text=Place Order
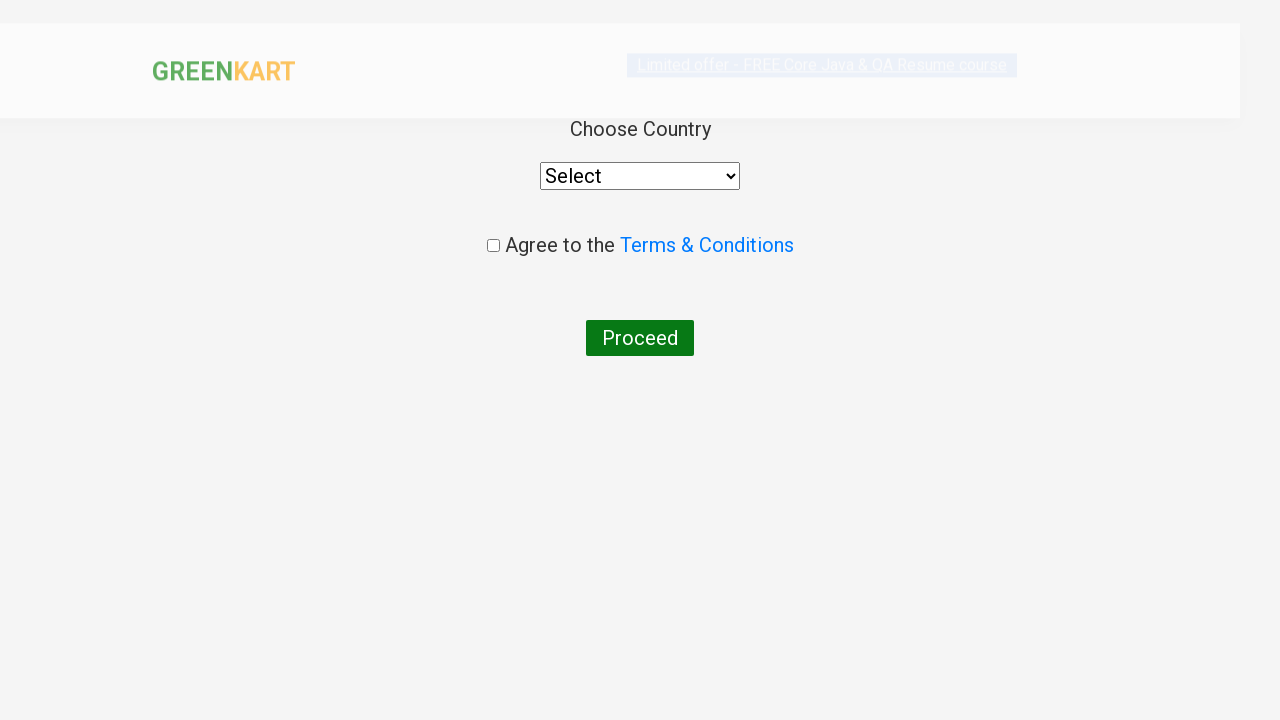

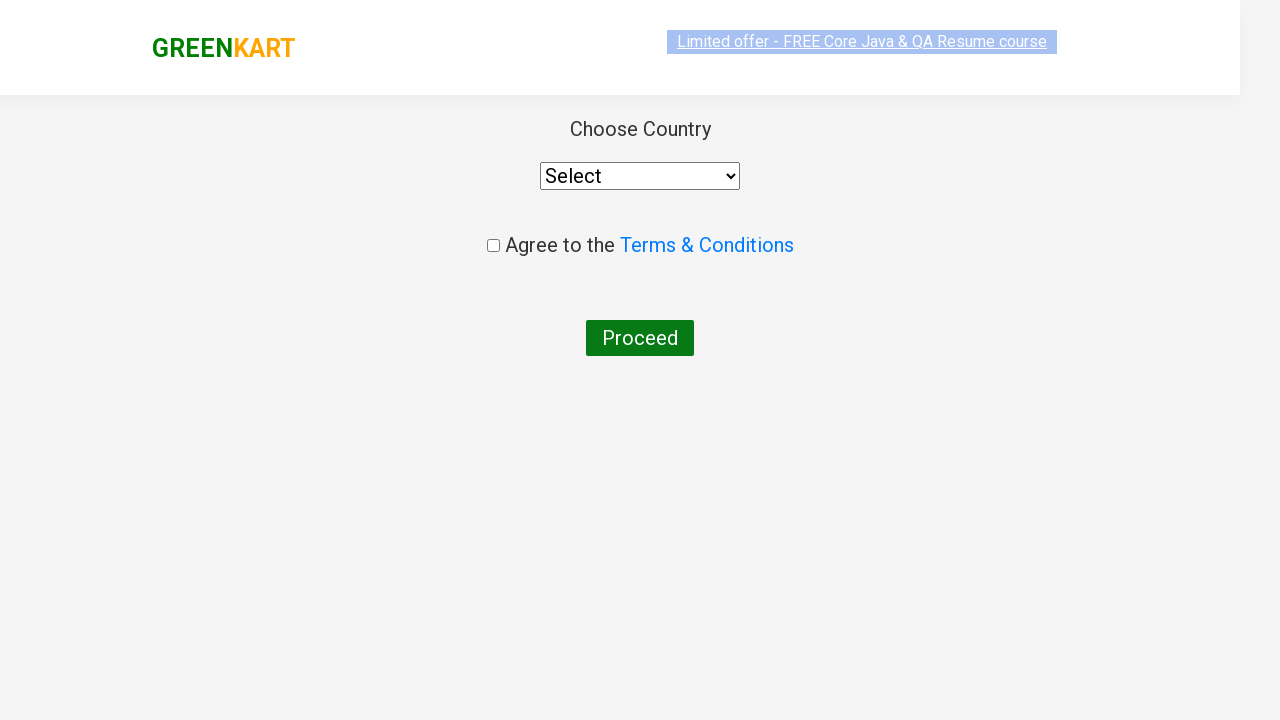